Tests checkbox interaction by clicking an unchecked checkbox and verifying it becomes checked

Starting URL: https://saucelabs.com/test/guinea-pig

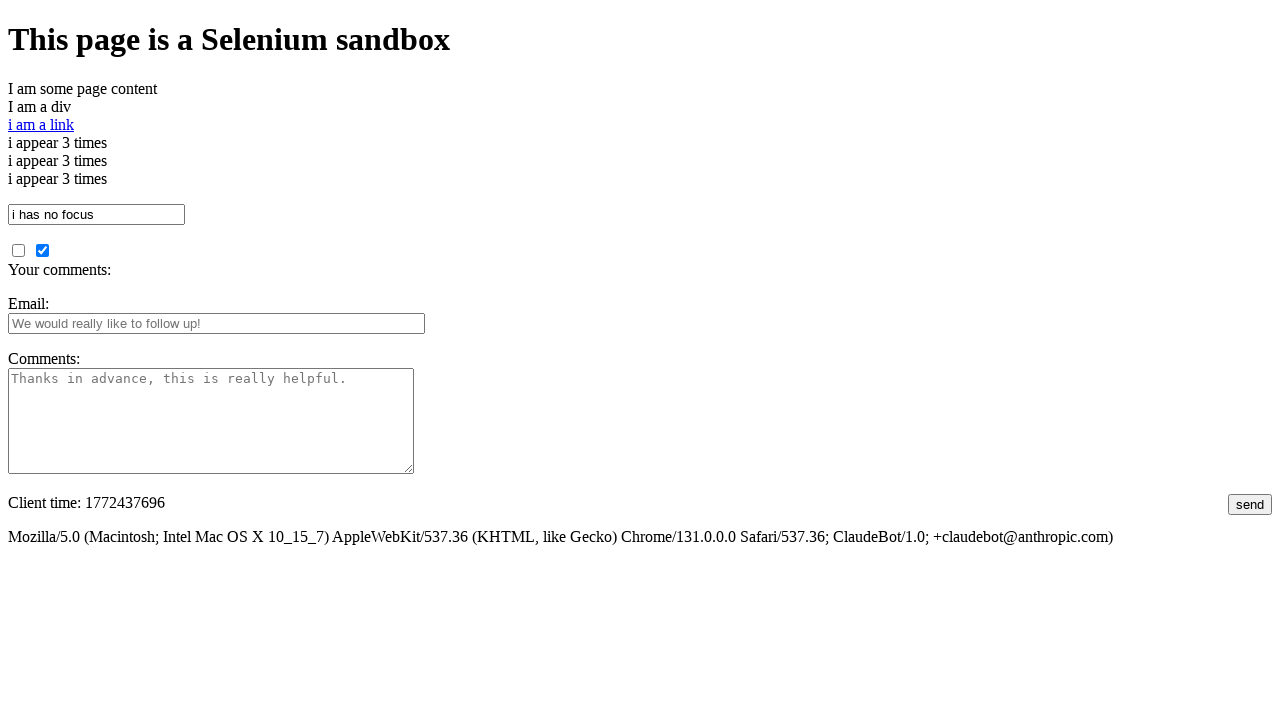

Navigated to Sauce Labs guinea pig test page
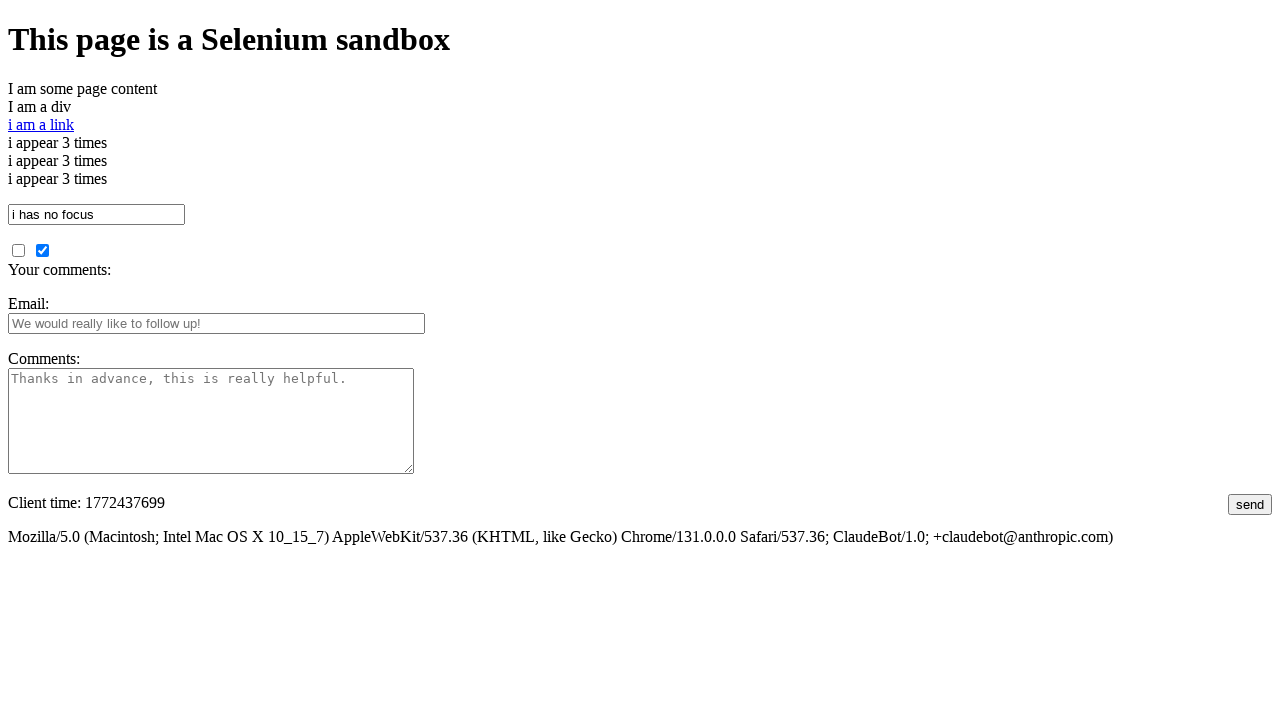

Checkbox input element loaded on page
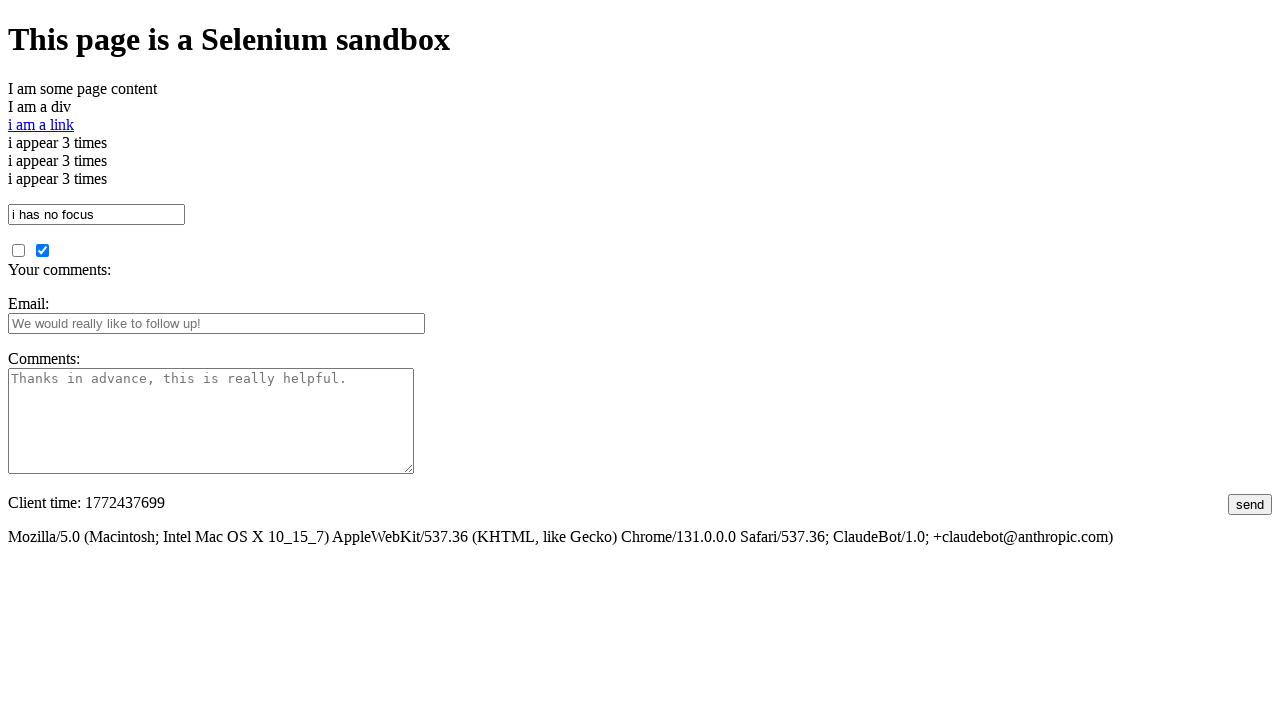

Located unchecked checkbox element with id 'unchecked_checkbox'
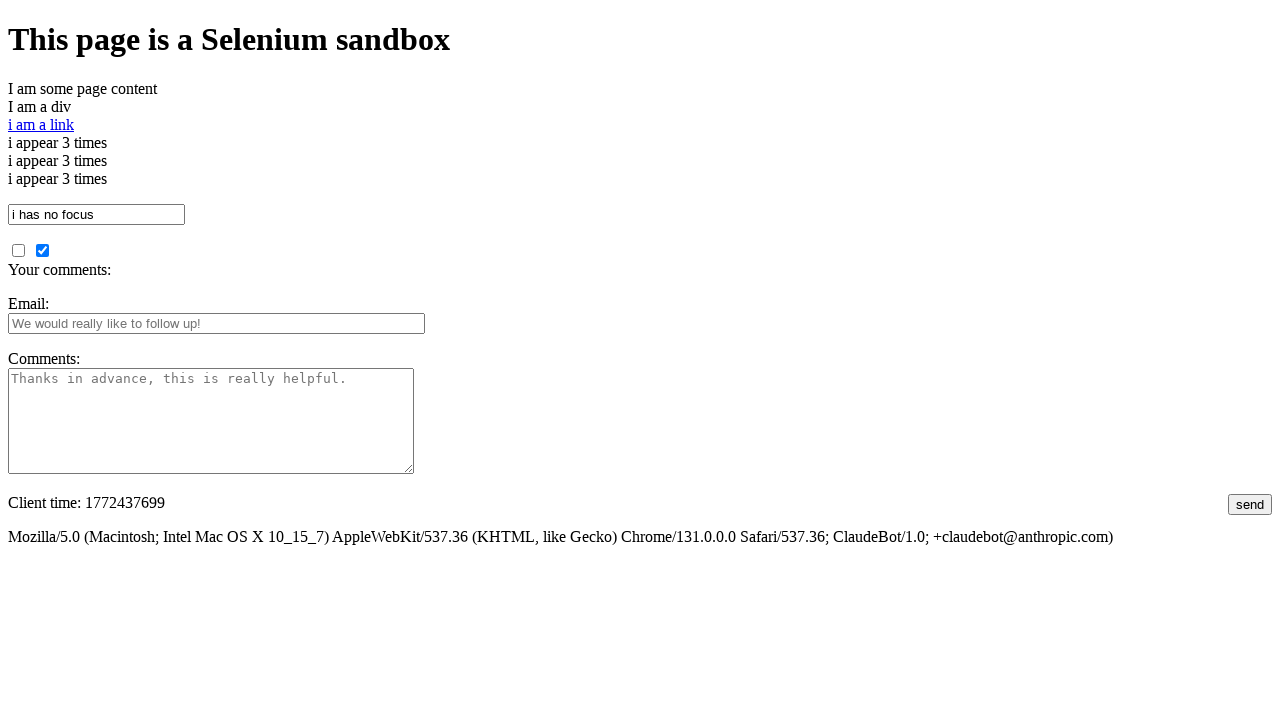

Clicked unchecked checkbox to check it at (18, 250) on input#unchecked_checkbox
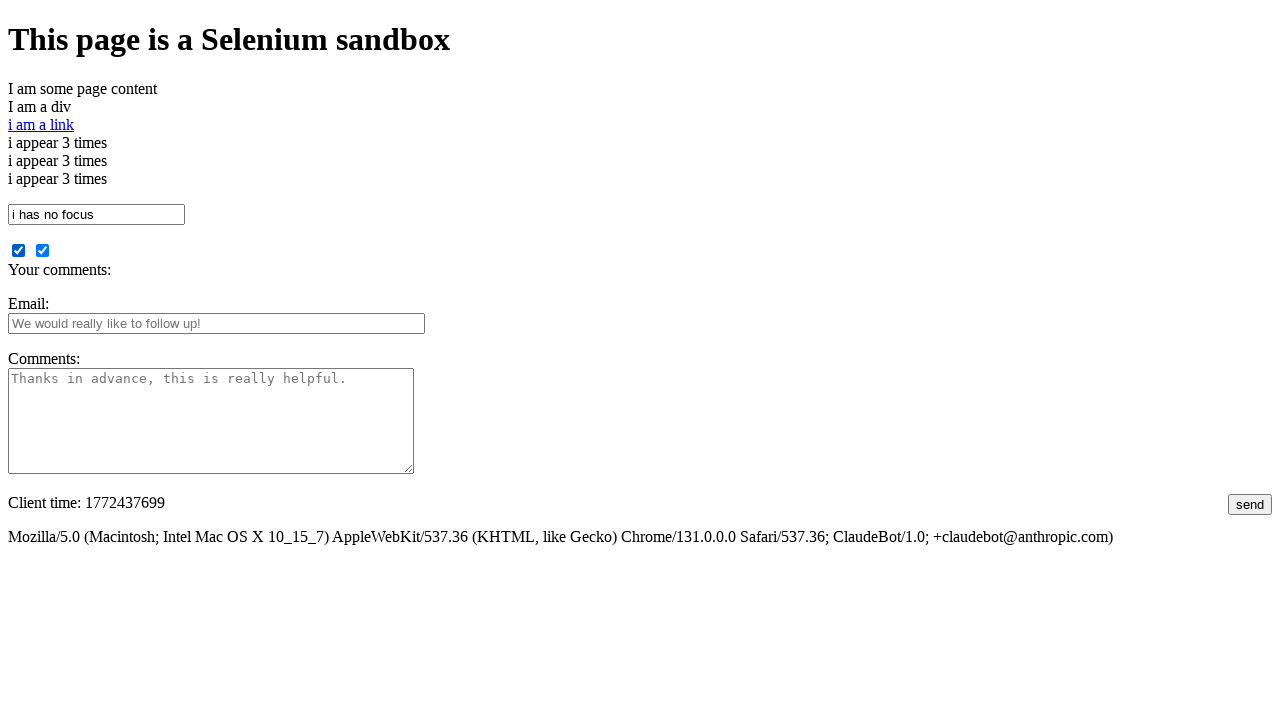

Verified checkbox is now checked
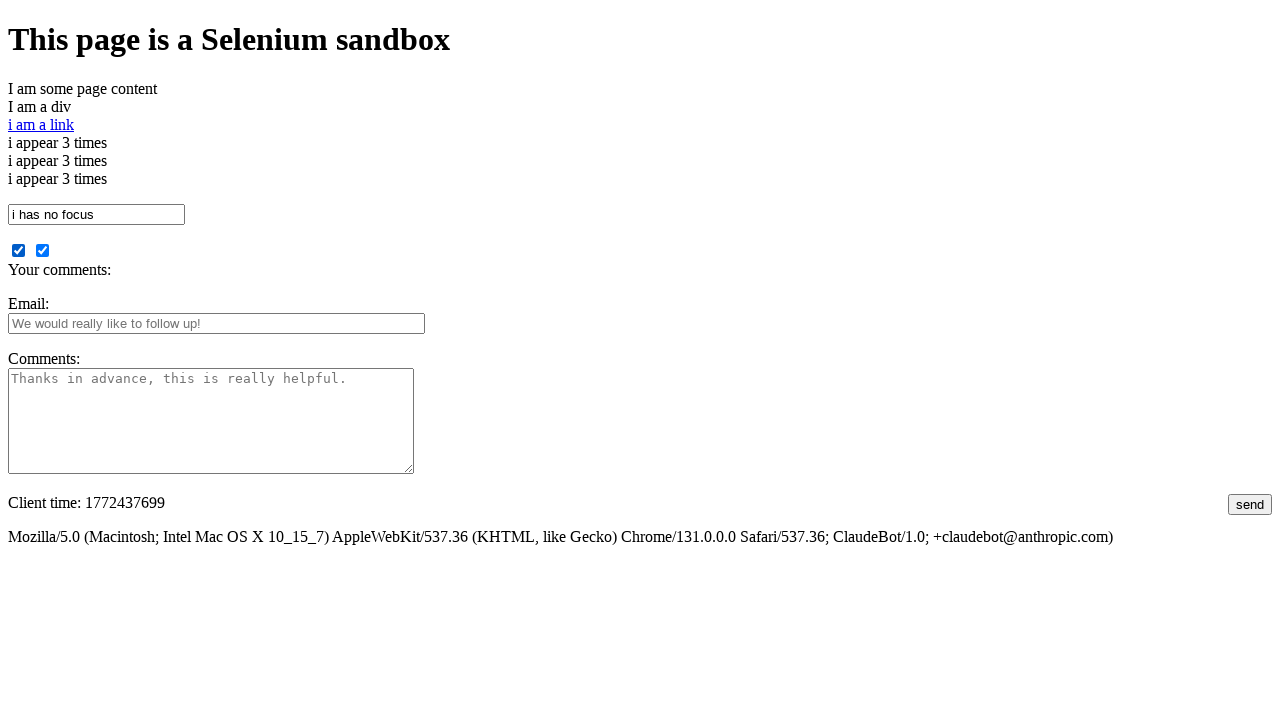

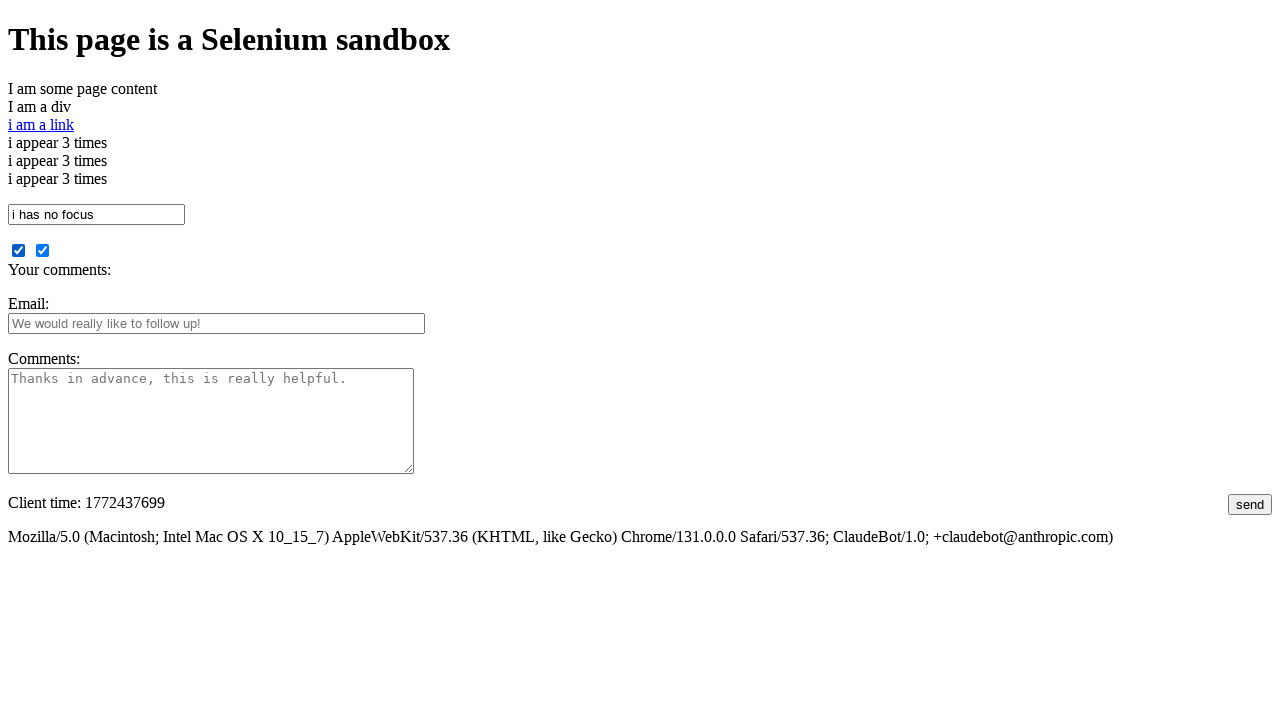